Automates playing the slither.io game by entering a nickname, starting the game, and implementing an AI bot that moves the snake to collect food while avoiding other snakes

Starting URL: https://slither.io

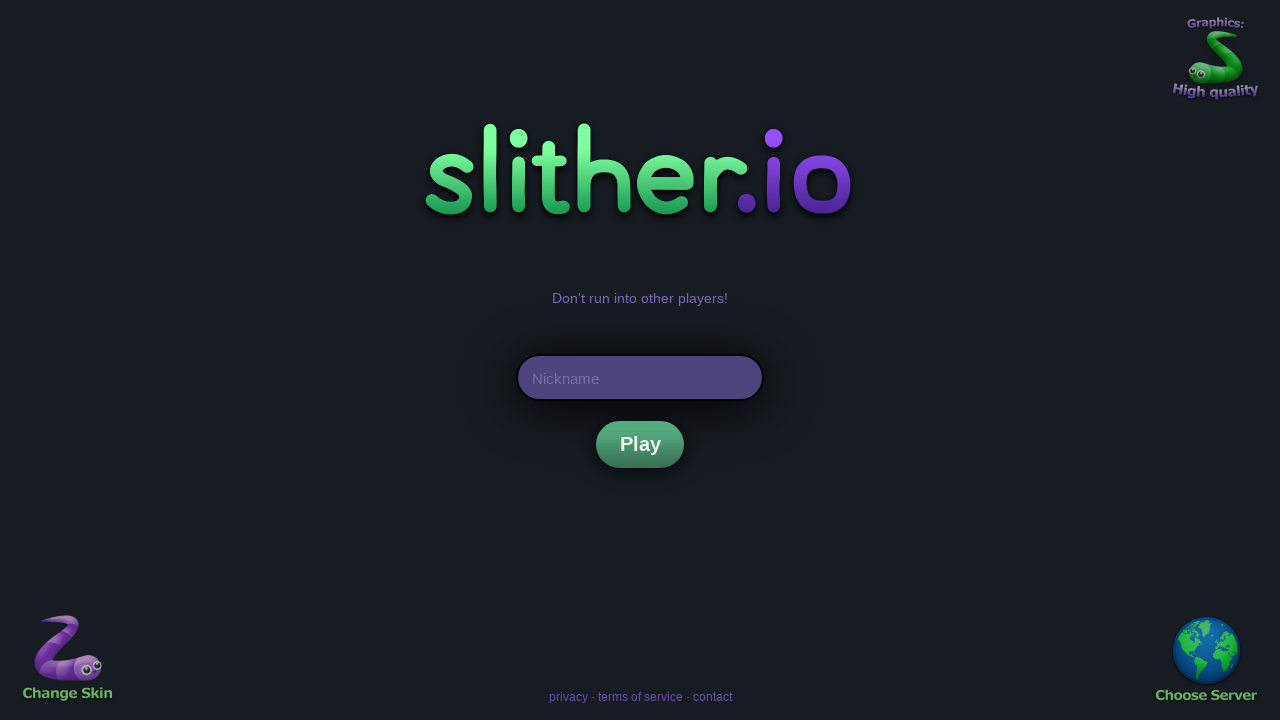

Waited for nickname input field to appear
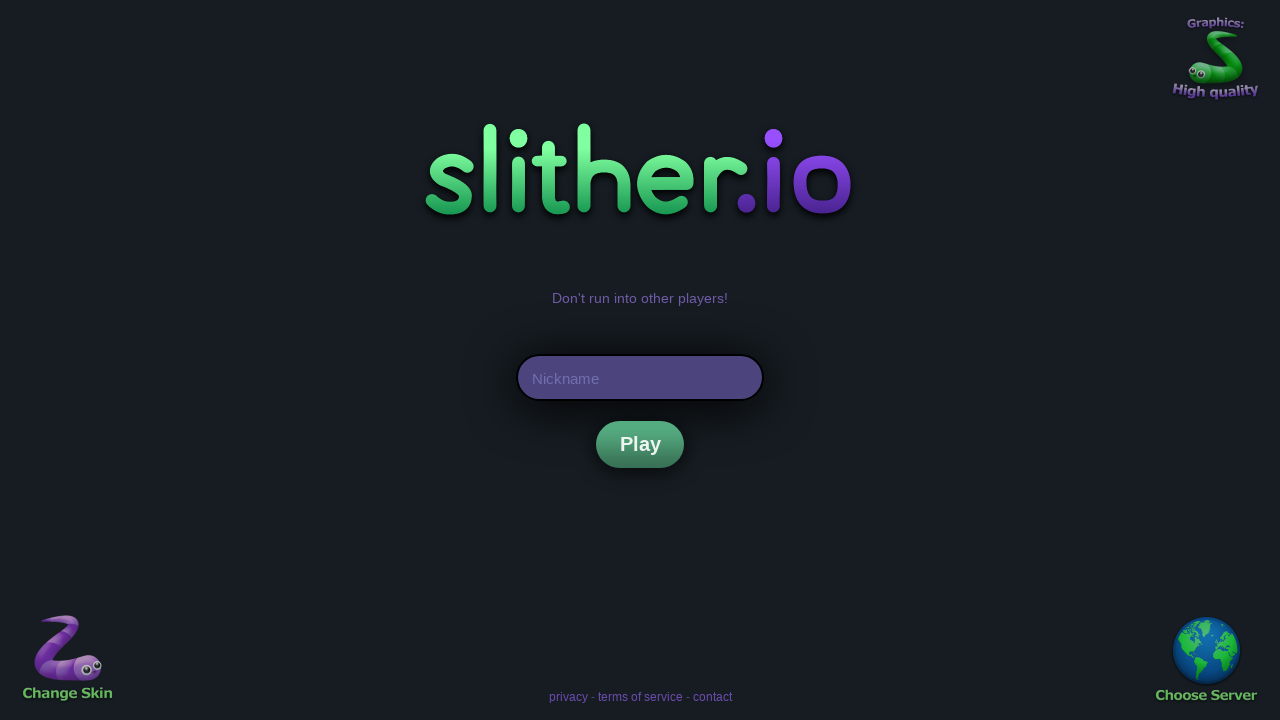

Entered nickname 'PythonBot' in the input field on #nick
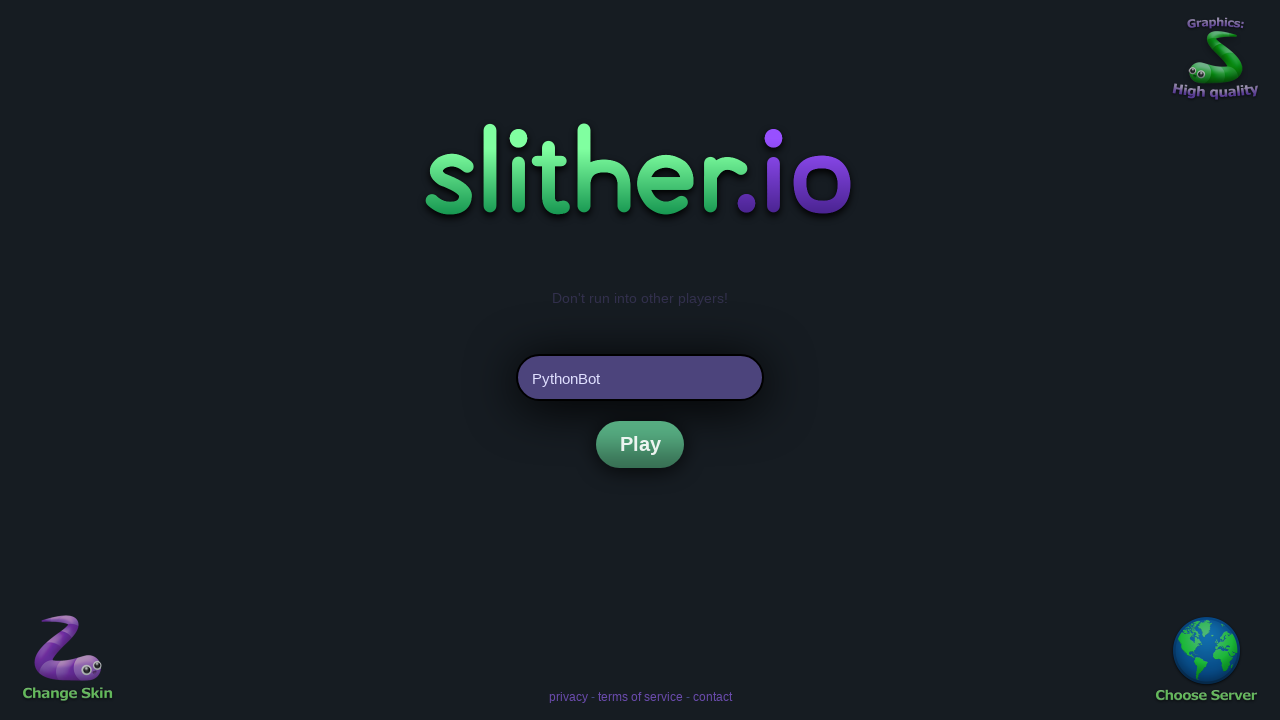

Clicked the play button to start the game at (640, 444) on .btnt
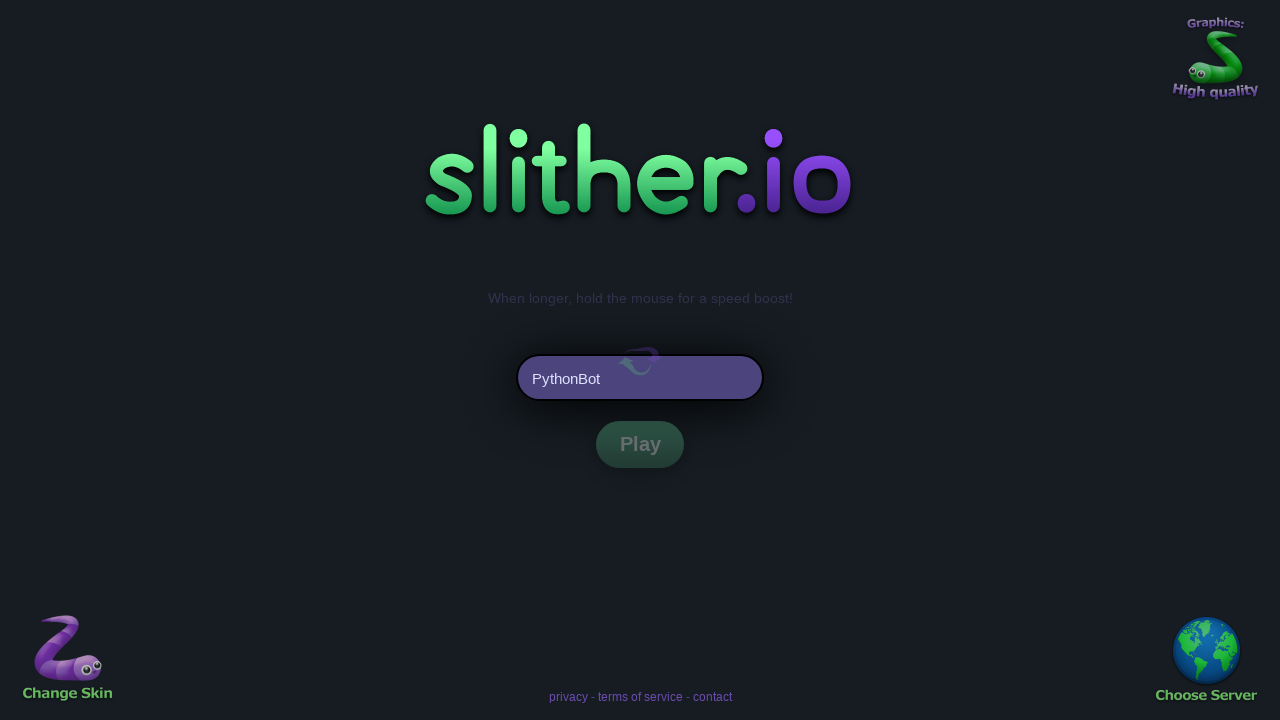

Waited for game to start
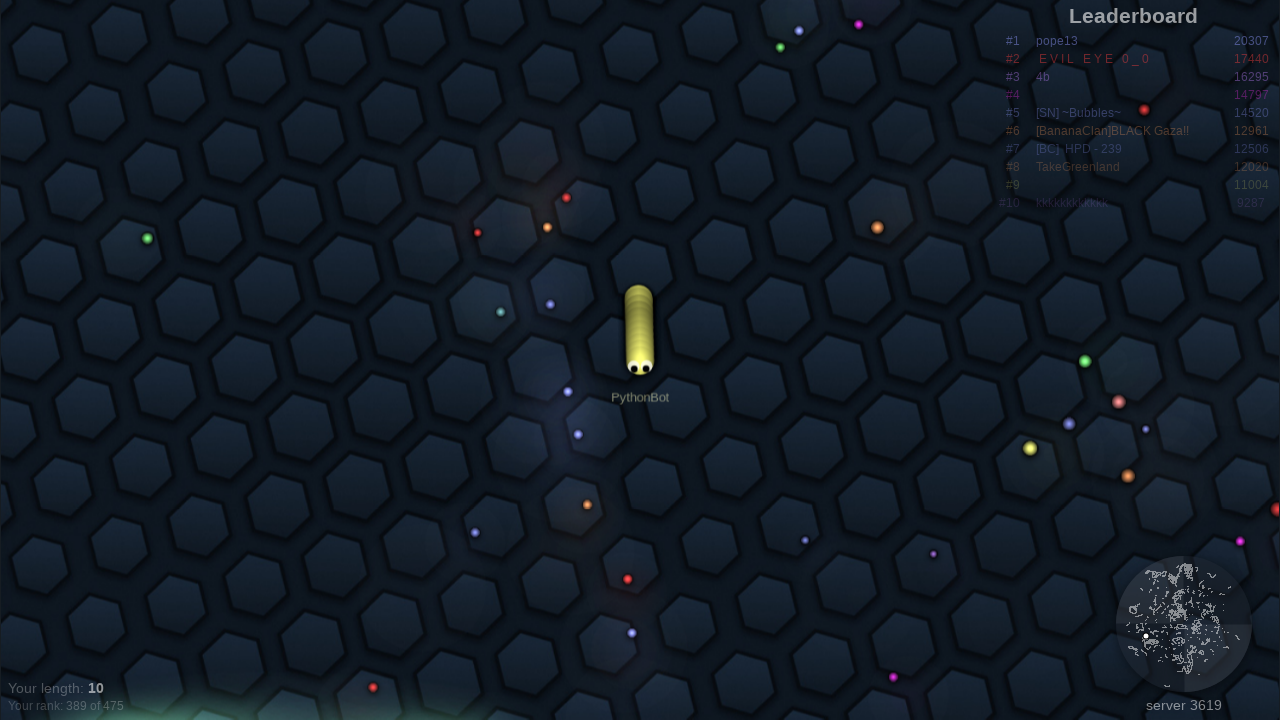

Executed game automation script with AI bot movement logic
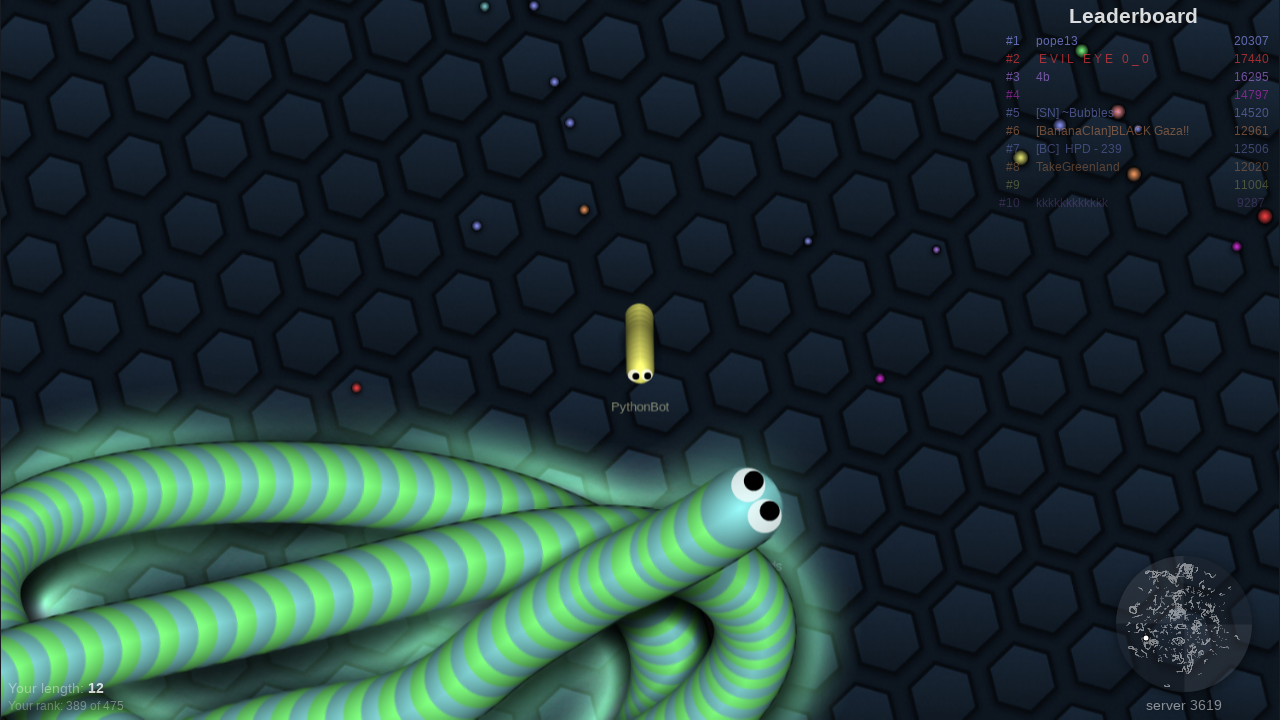

Game bot played for 10 seconds
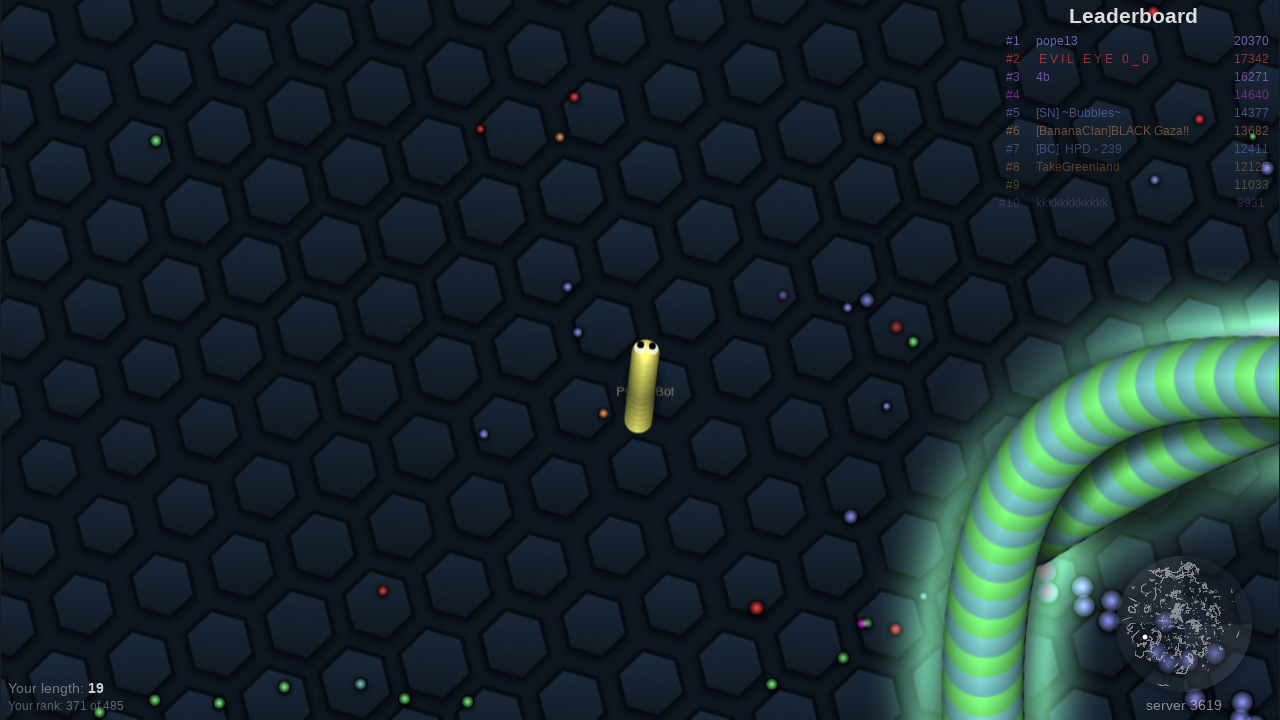

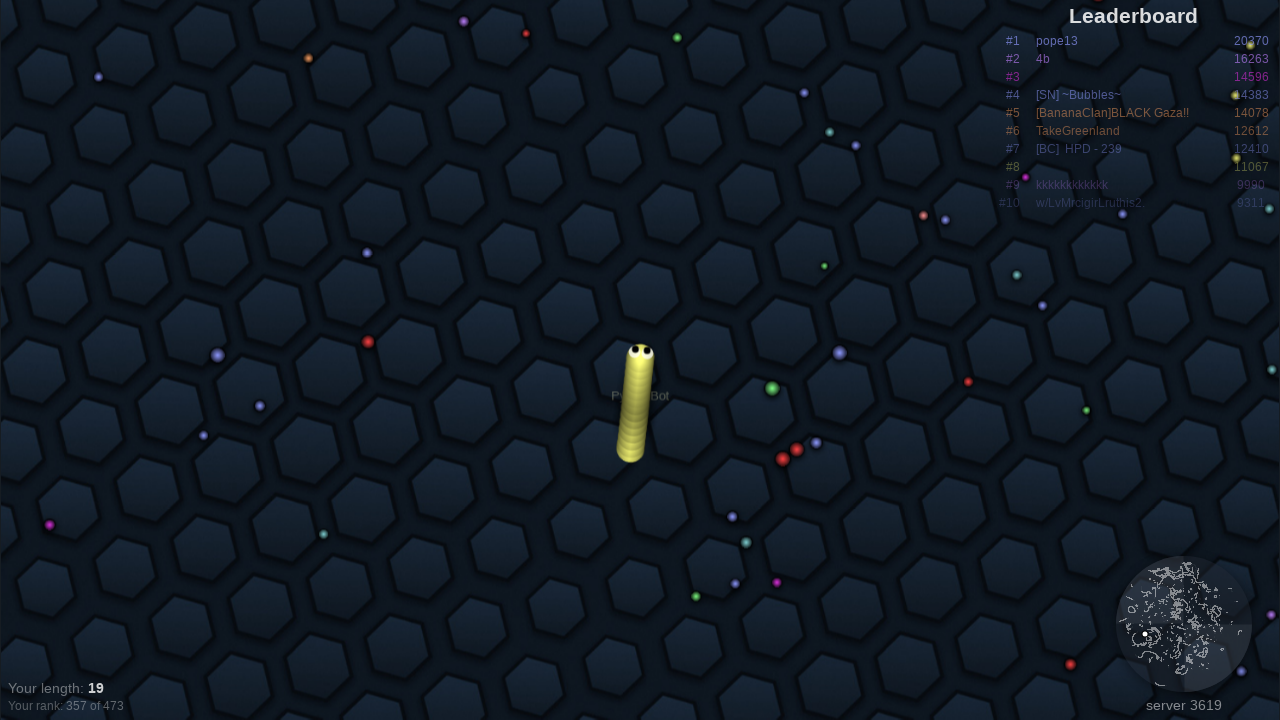